Tests a calculator form by reading two numbers from the page, calculating their sum, selecting the result from a dropdown, and clicking submit

Starting URL: http://suninjuly.github.io/selects2.html

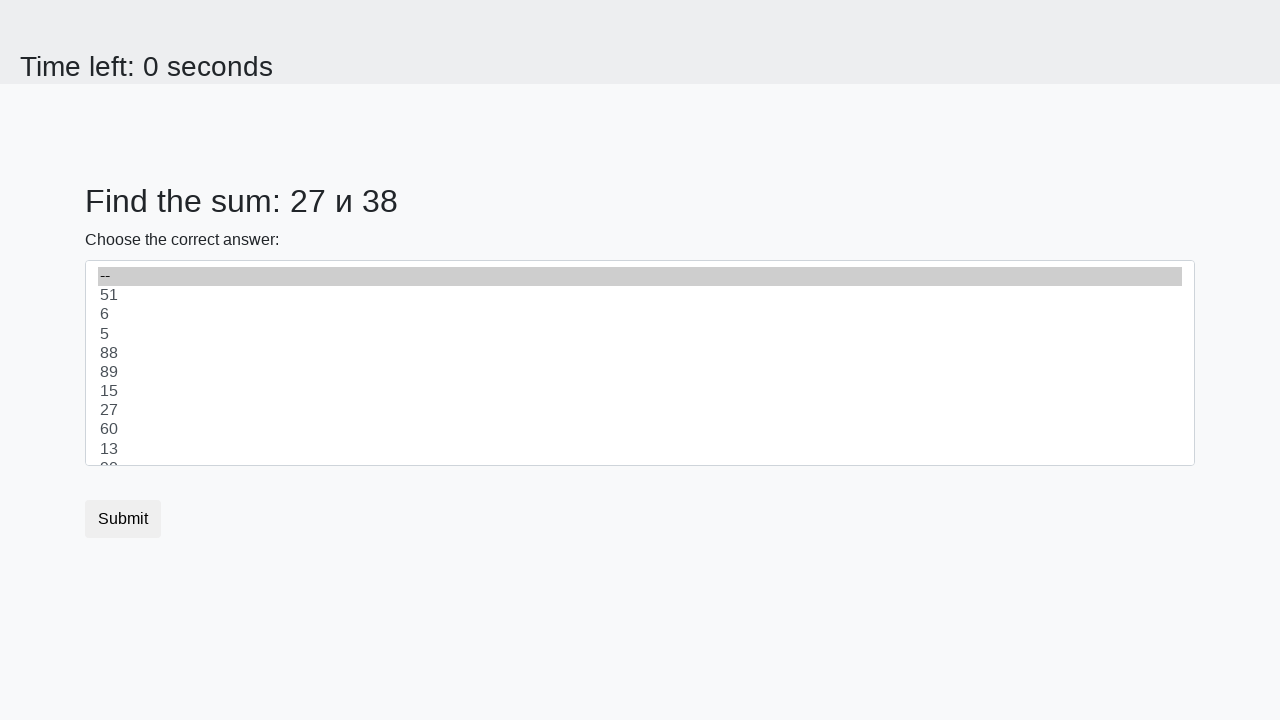

Read first number from #num1 element
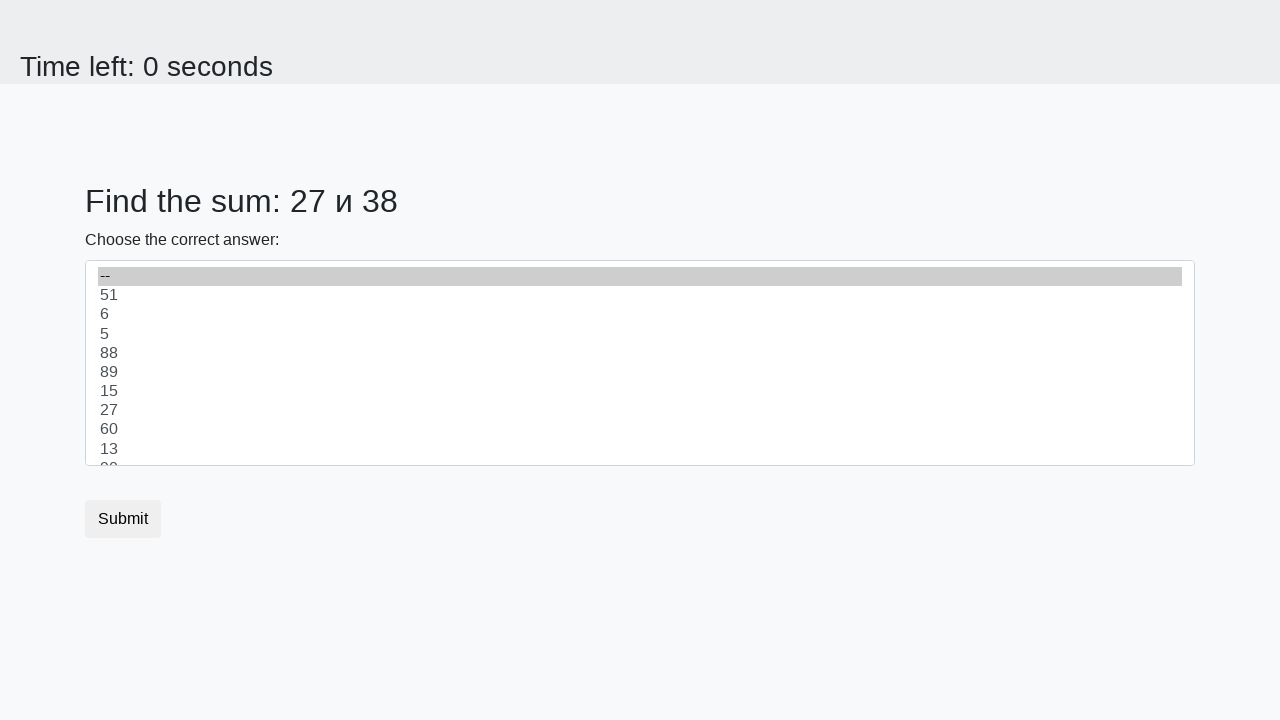

Read second number from #num2 element
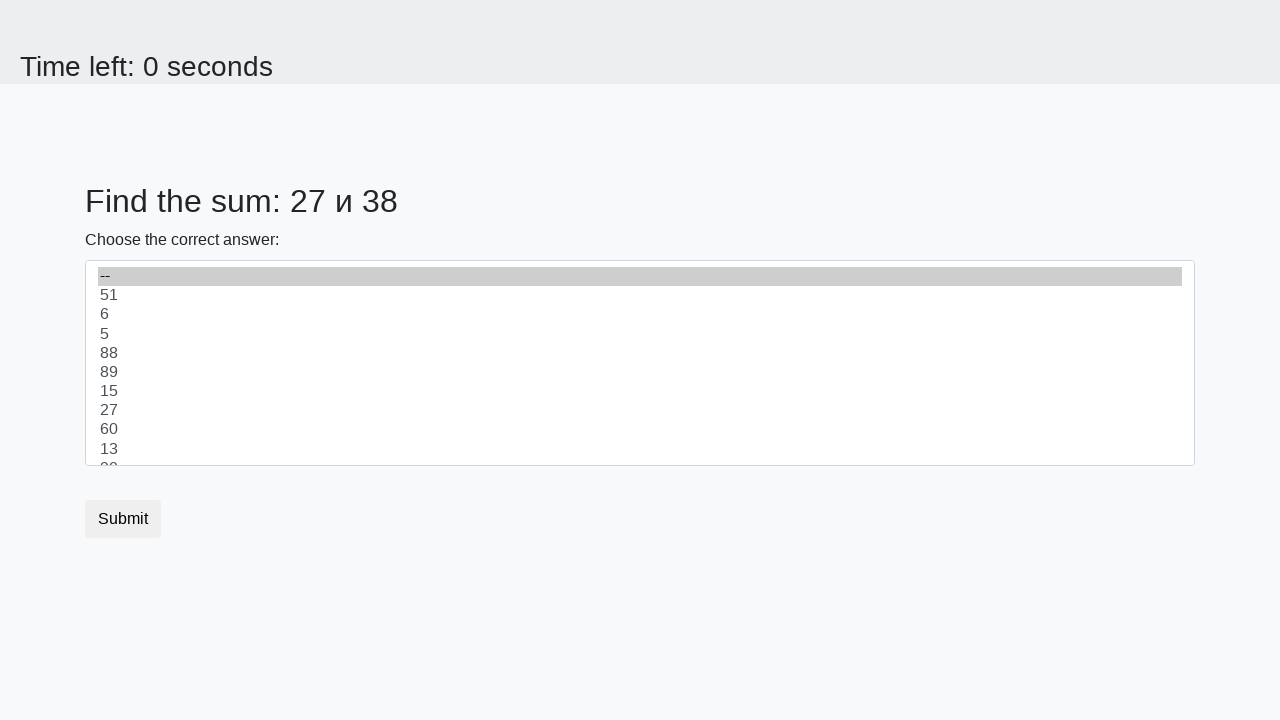

Calculated sum of 27 + 38 = 65
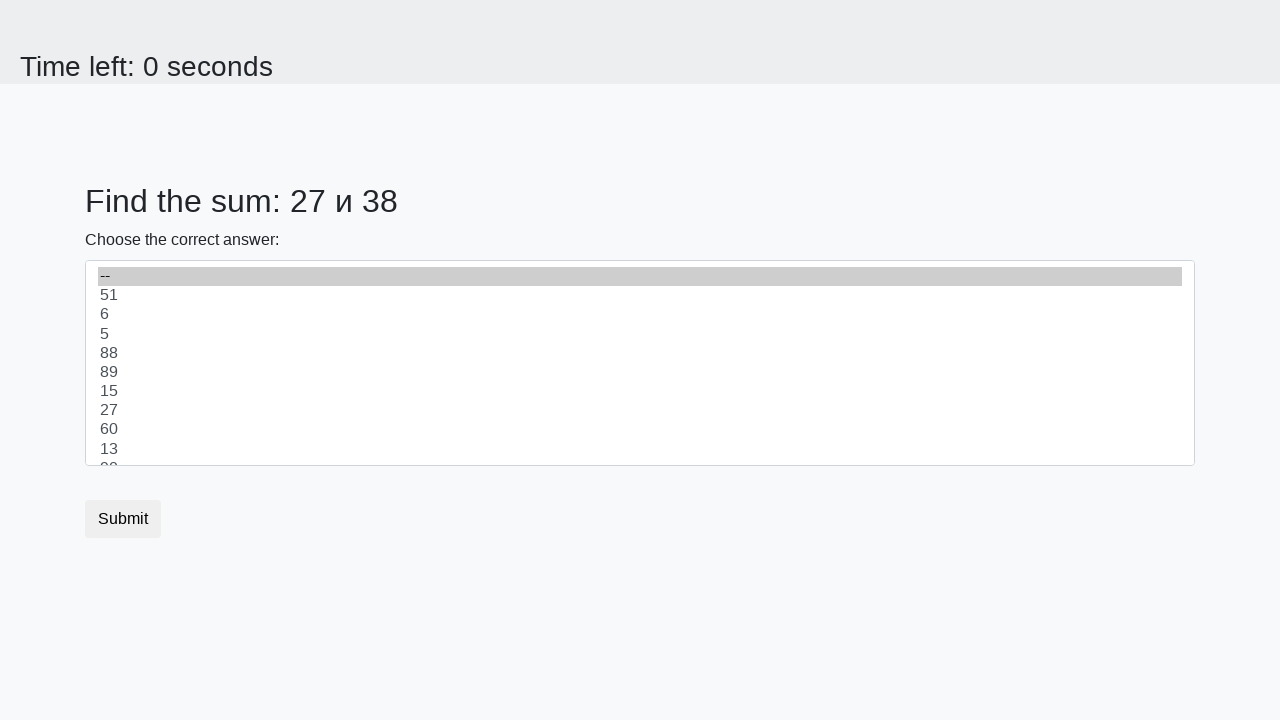

Selected 65 from dropdown on select
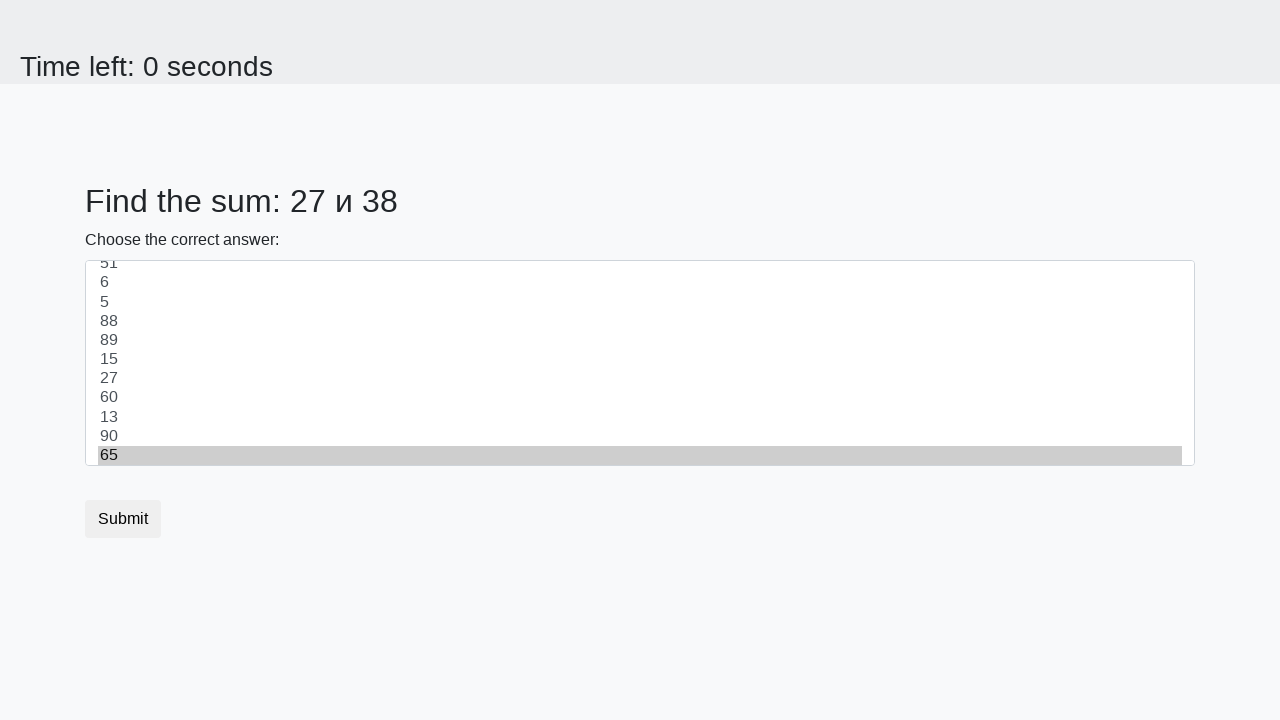

Clicked submit button at (123, 519) on button.btn
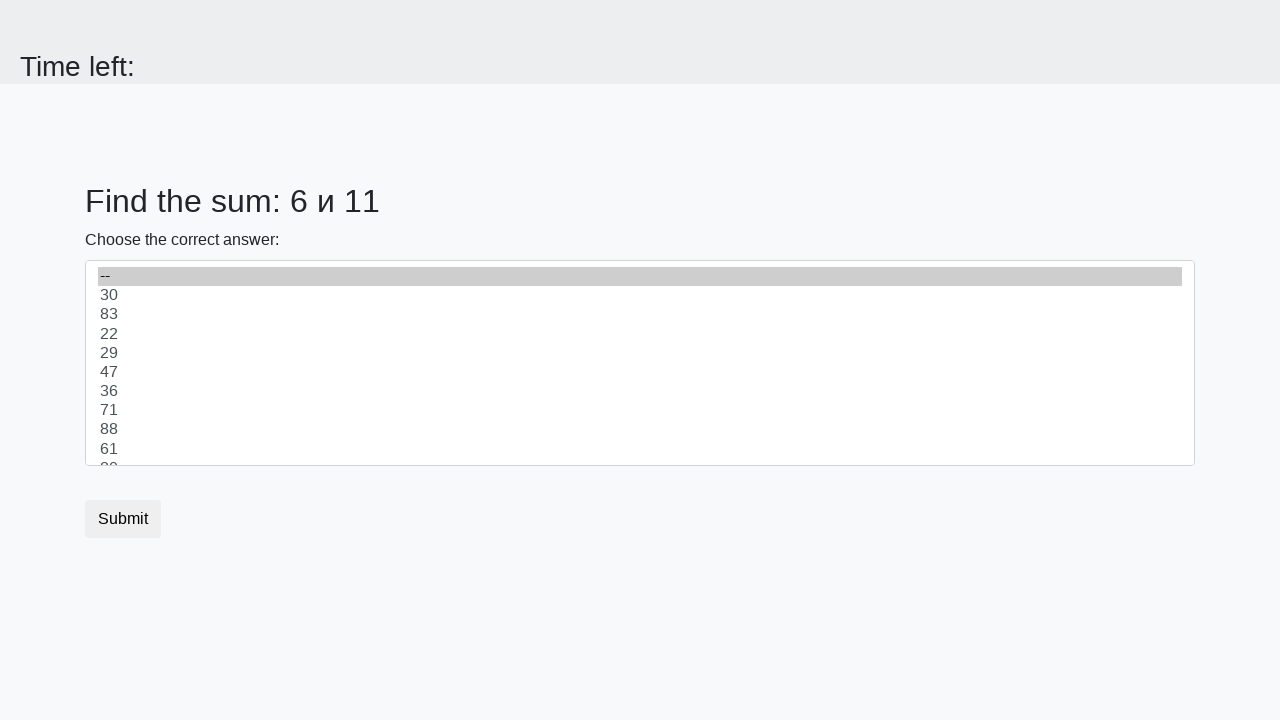

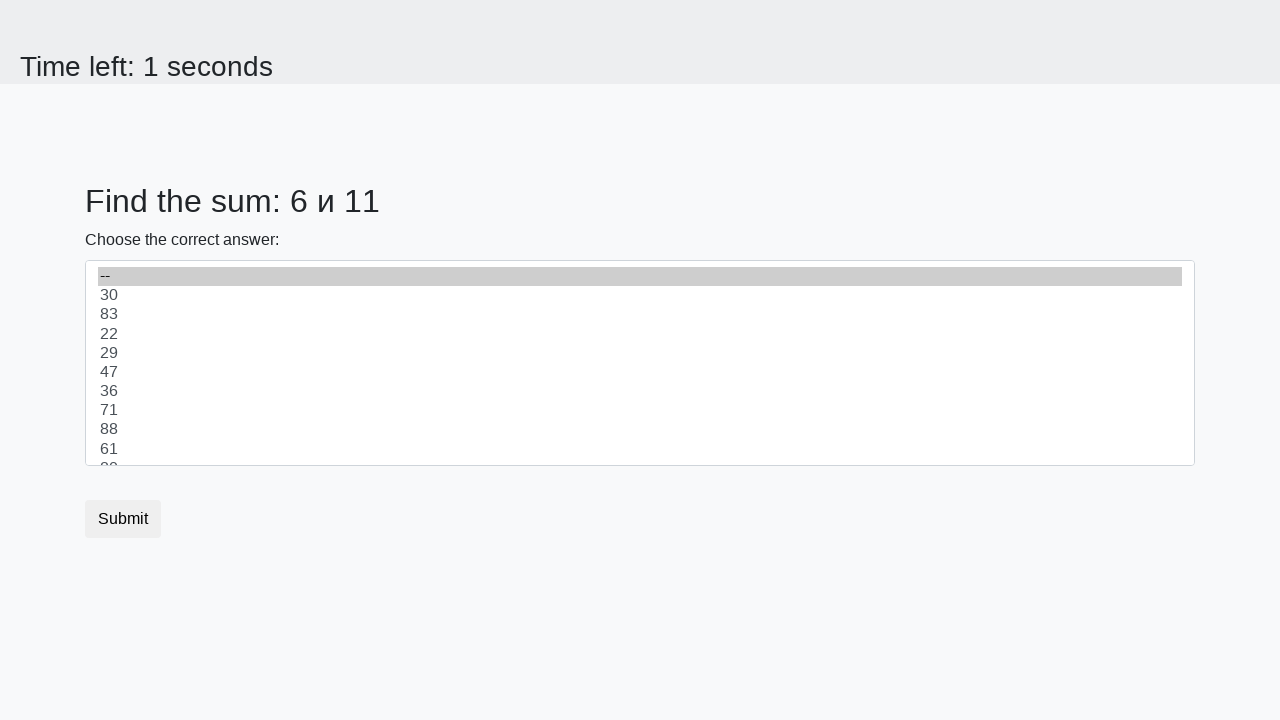